Tests file upload functionality by selecting a file via the file input element and submitting the form, then verifying the upload was successful.

Starting URL: https://the-internet.herokuapp.com/upload

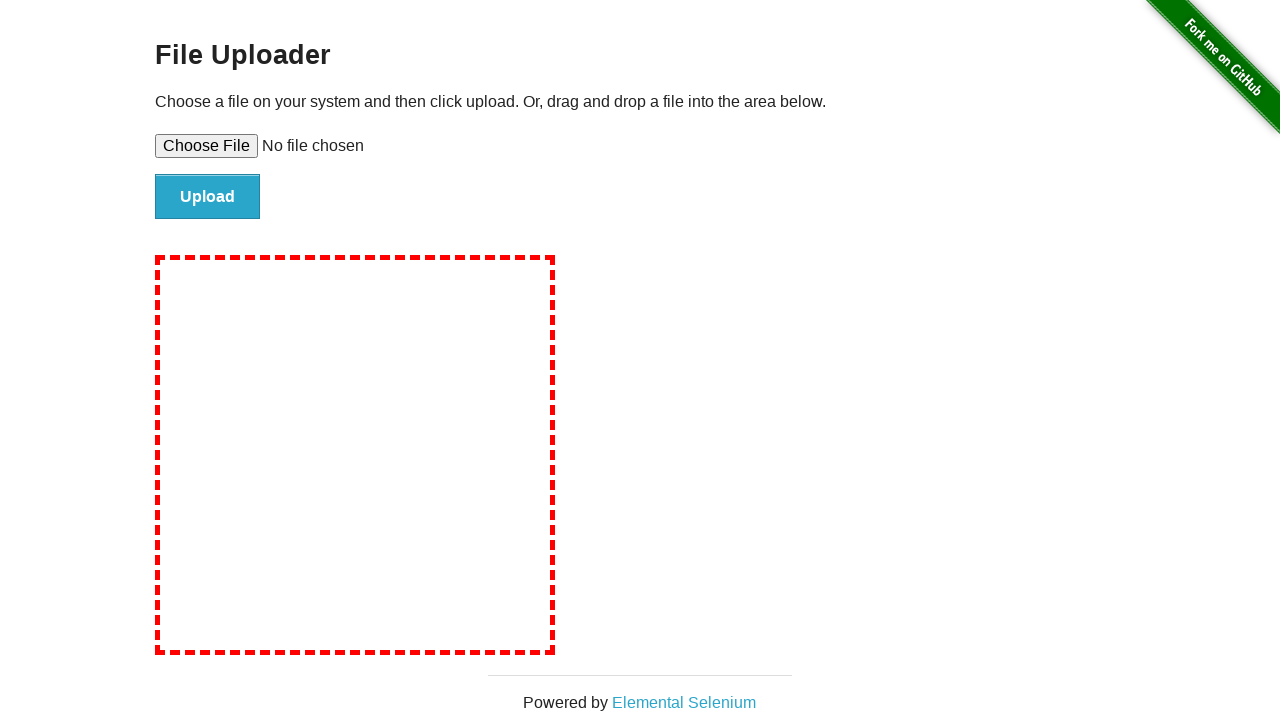

Set test file in file upload input element
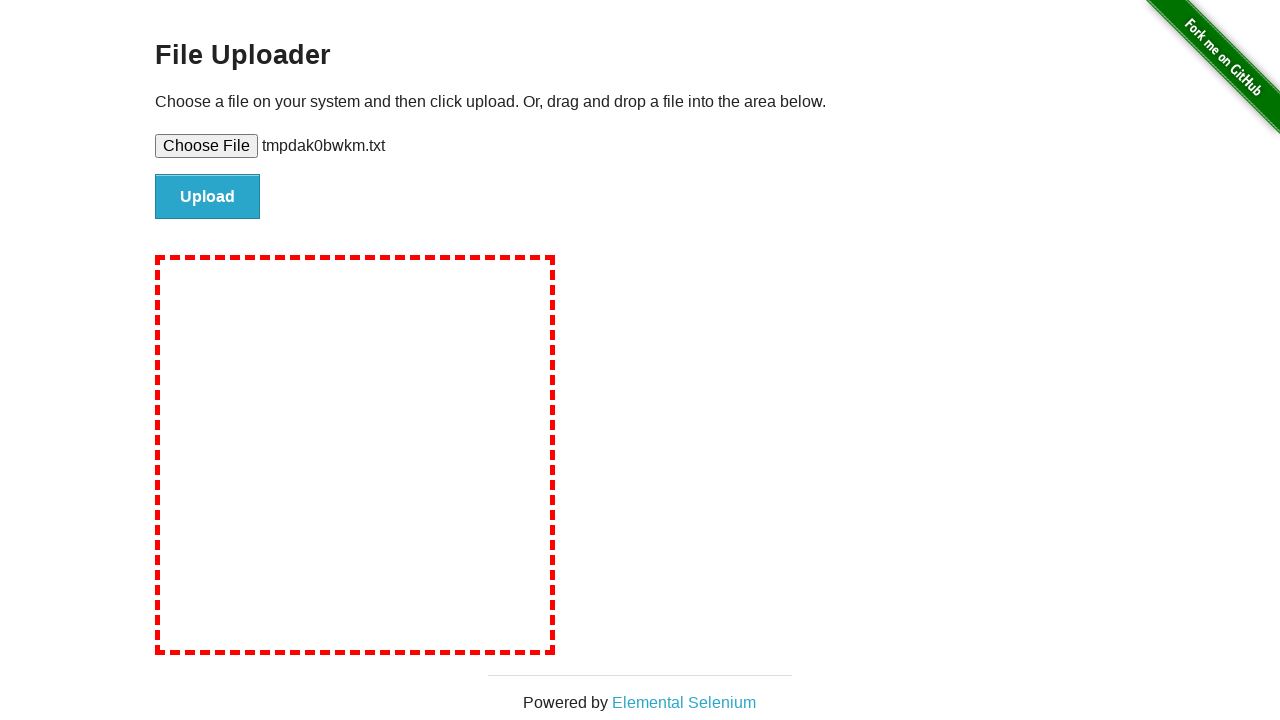

Clicked submit button to upload file at (208, 197) on #file-submit
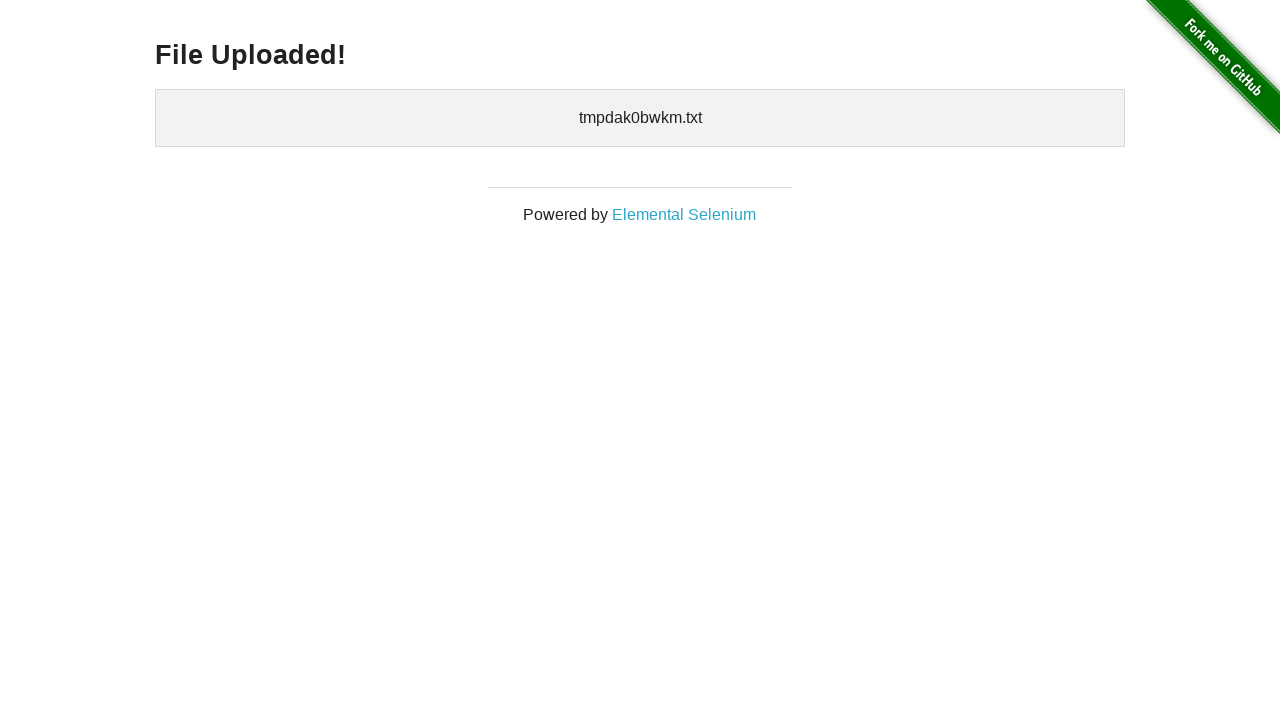

File upload confirmation message appeared
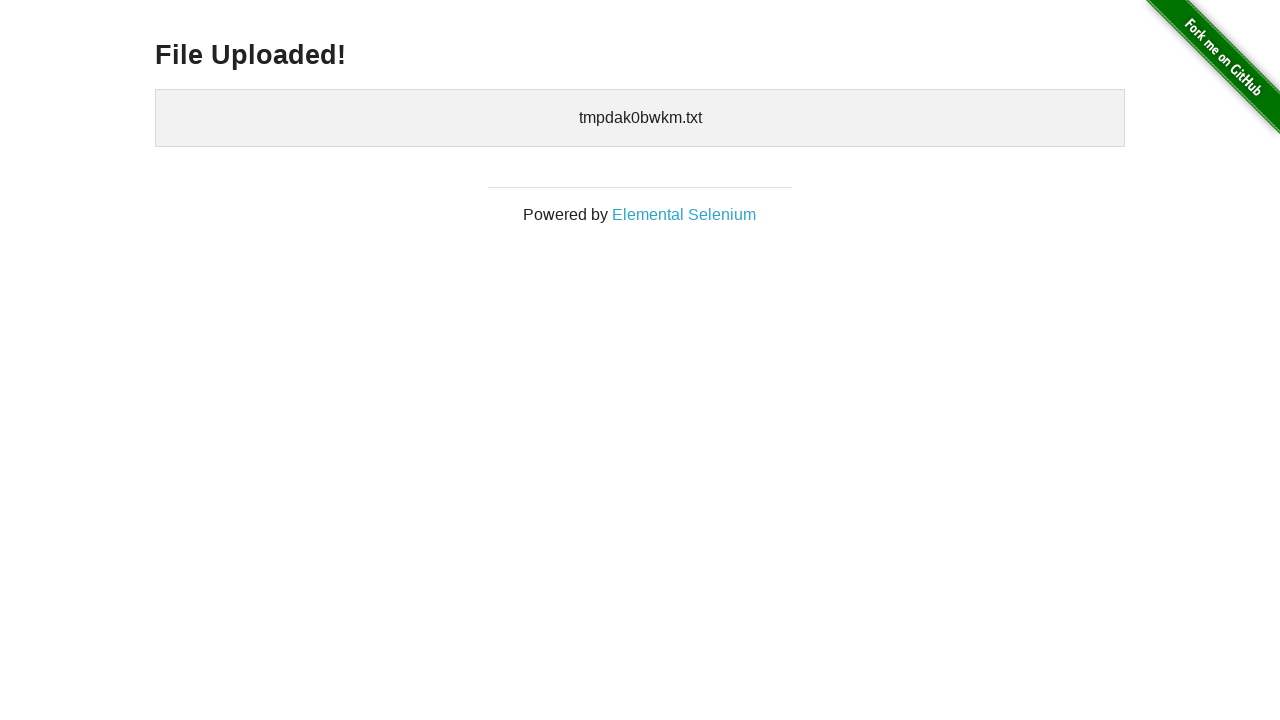

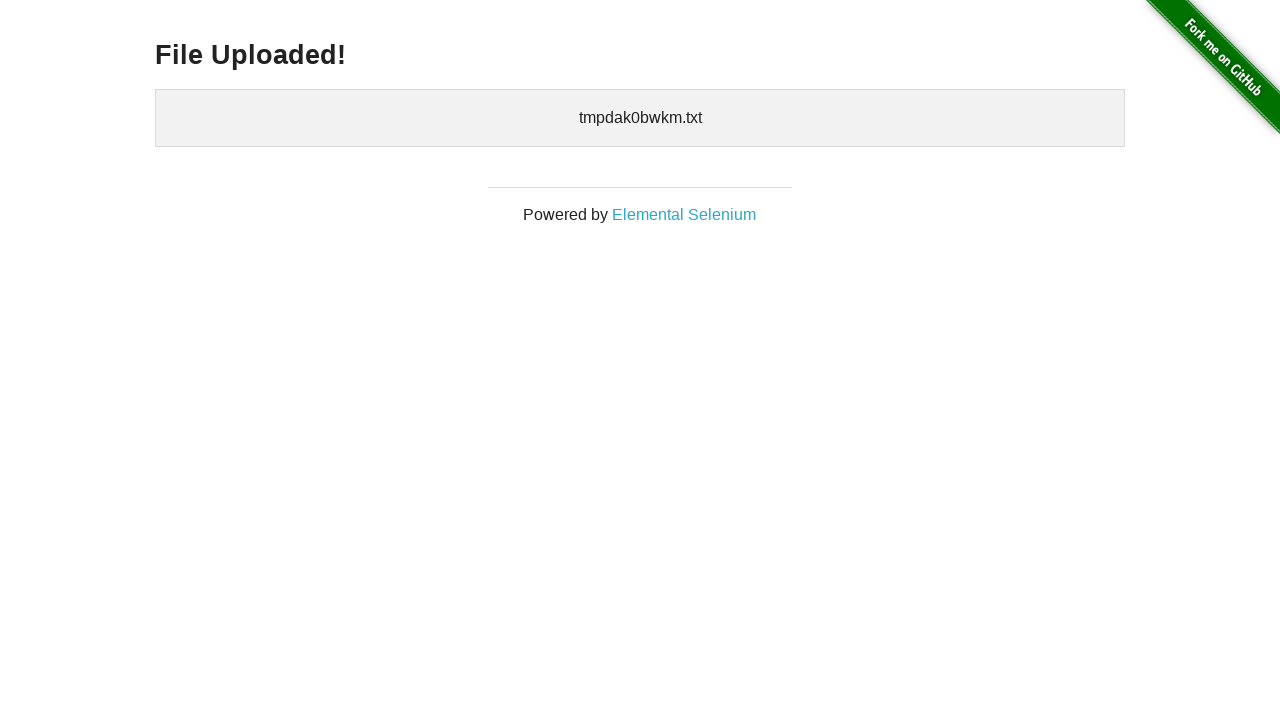